Tests JavaScript confirm alert functionality by clicking the confirm alert button, reading the alert text, and dismissing the alert dialog.

Starting URL: https://the-internet.herokuapp.com/javascript_alerts

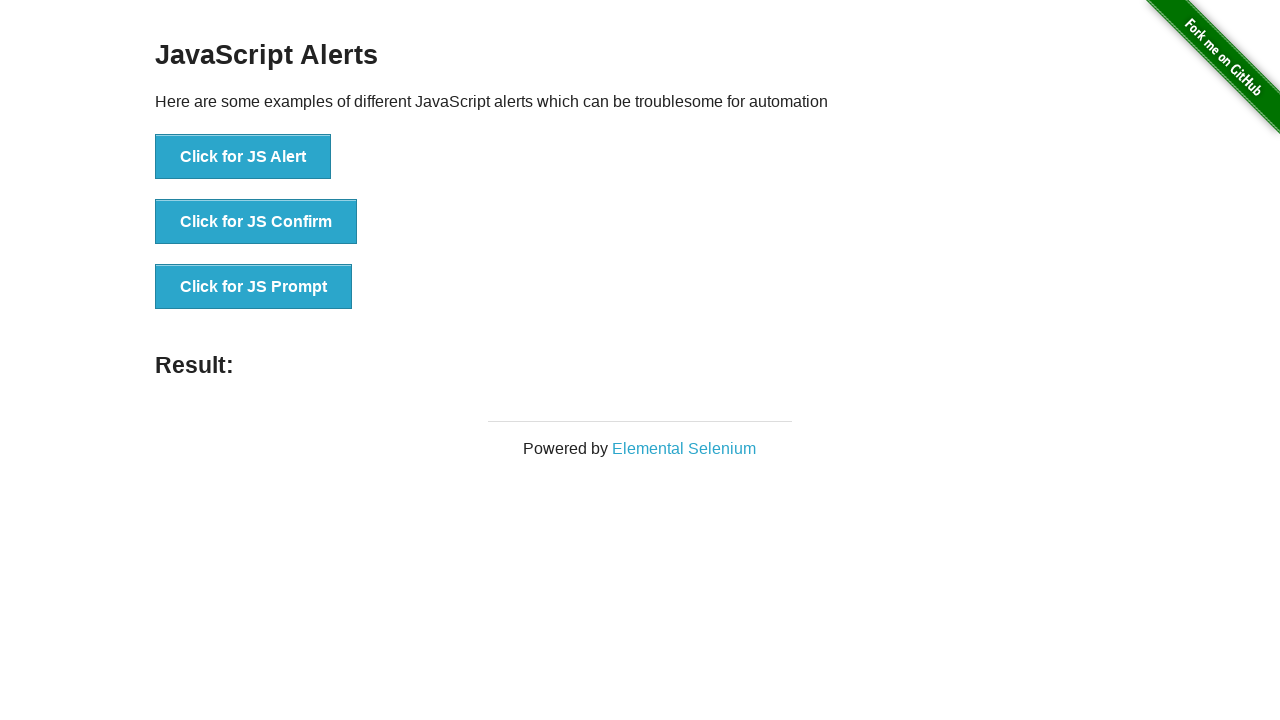

Clicked the 'Click for JS Confirm' button at (256, 222) on xpath=//html/body/div[2]/div/div/ul/li[2]/button
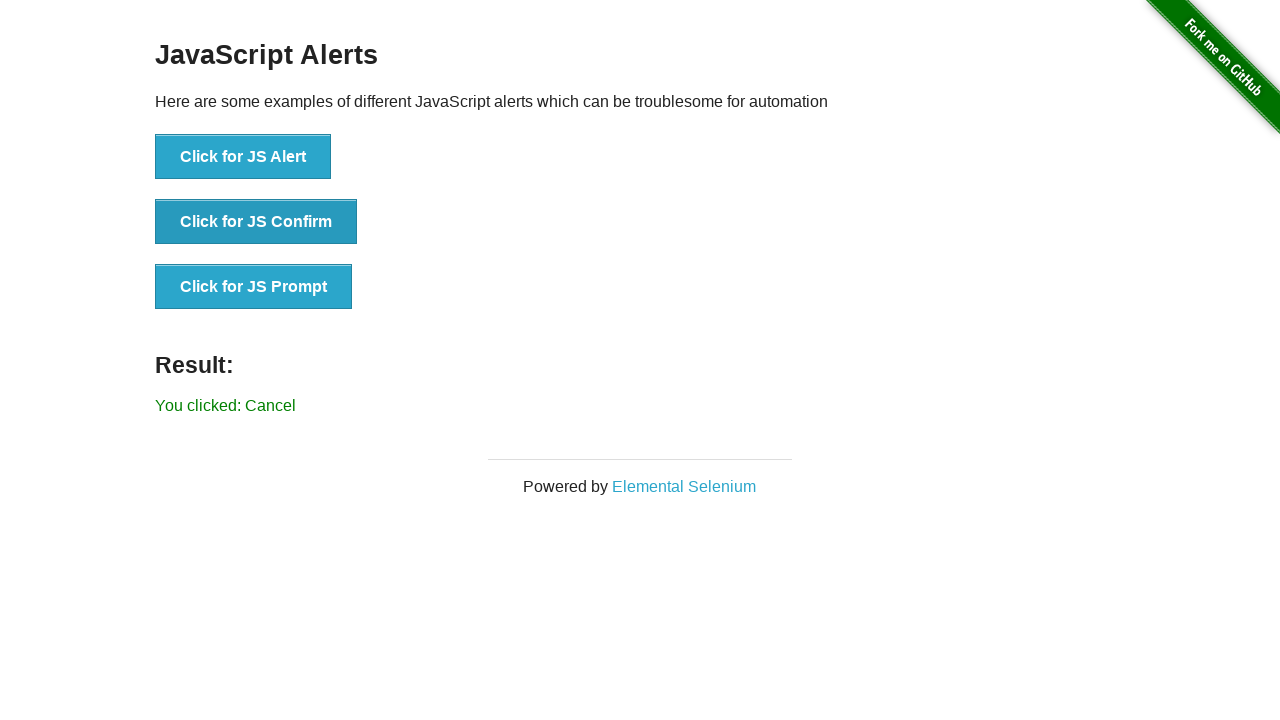

Set up dialog handler to dismiss confirm alert
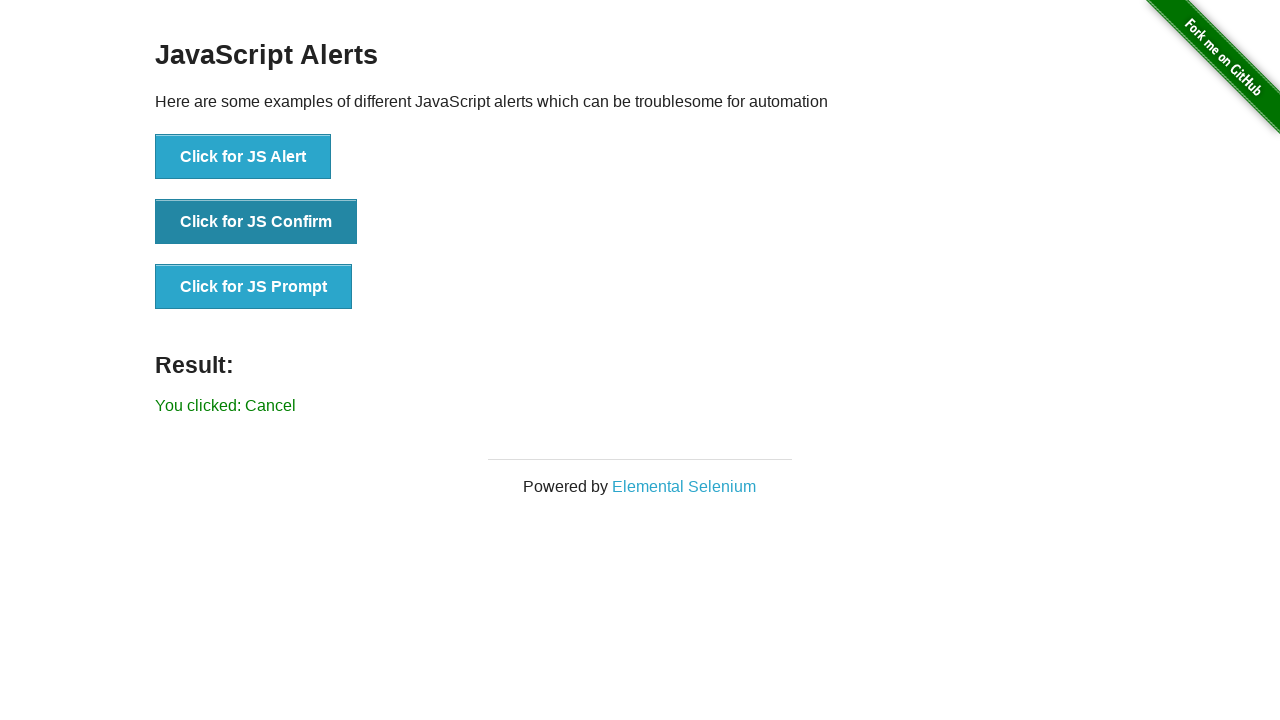

Set up once-only dialog handler for confirm alert
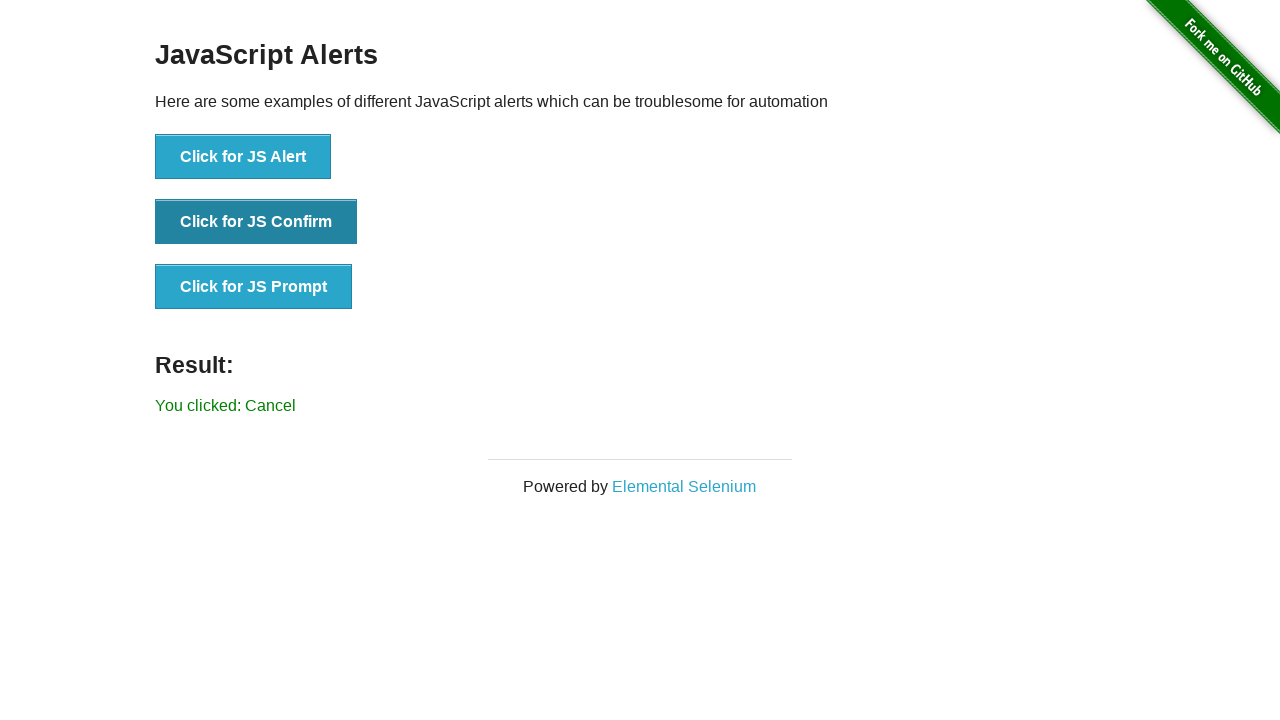

Clicked the confirm alert button using CSS selector at (256, 222) on ul li:nth-child(2) button
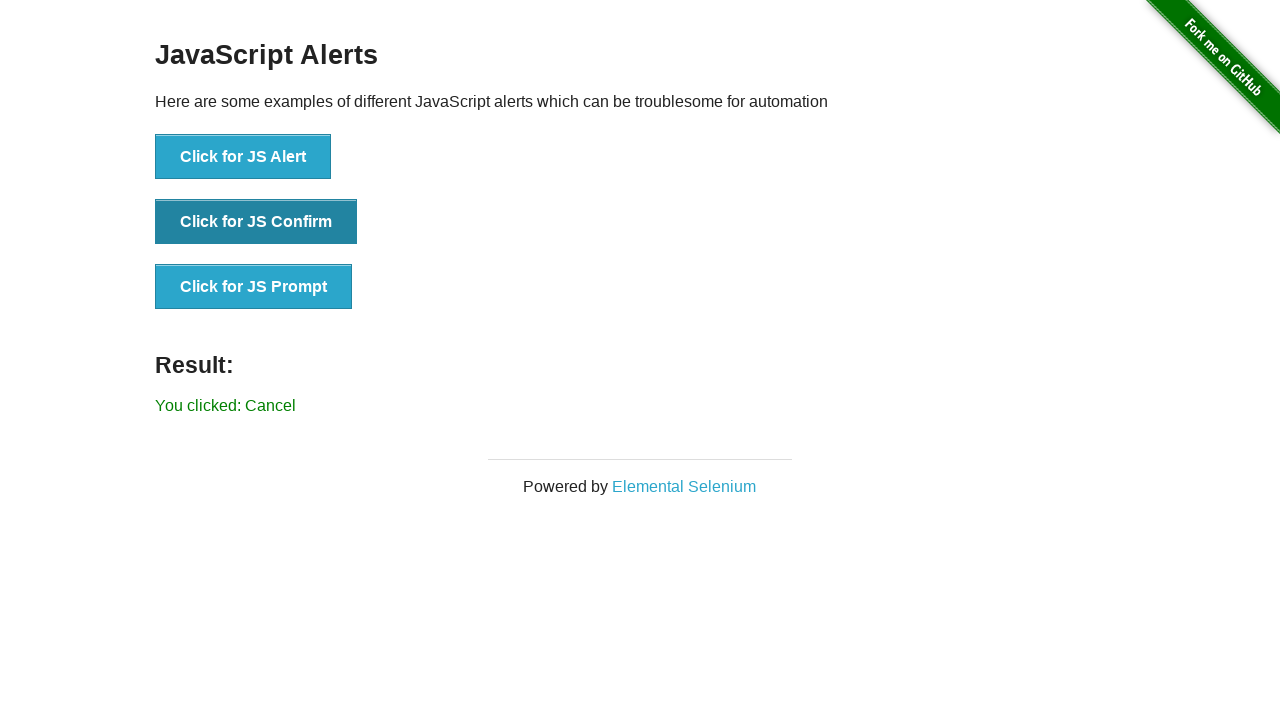

Confirm alert was dismissed and result message appeared
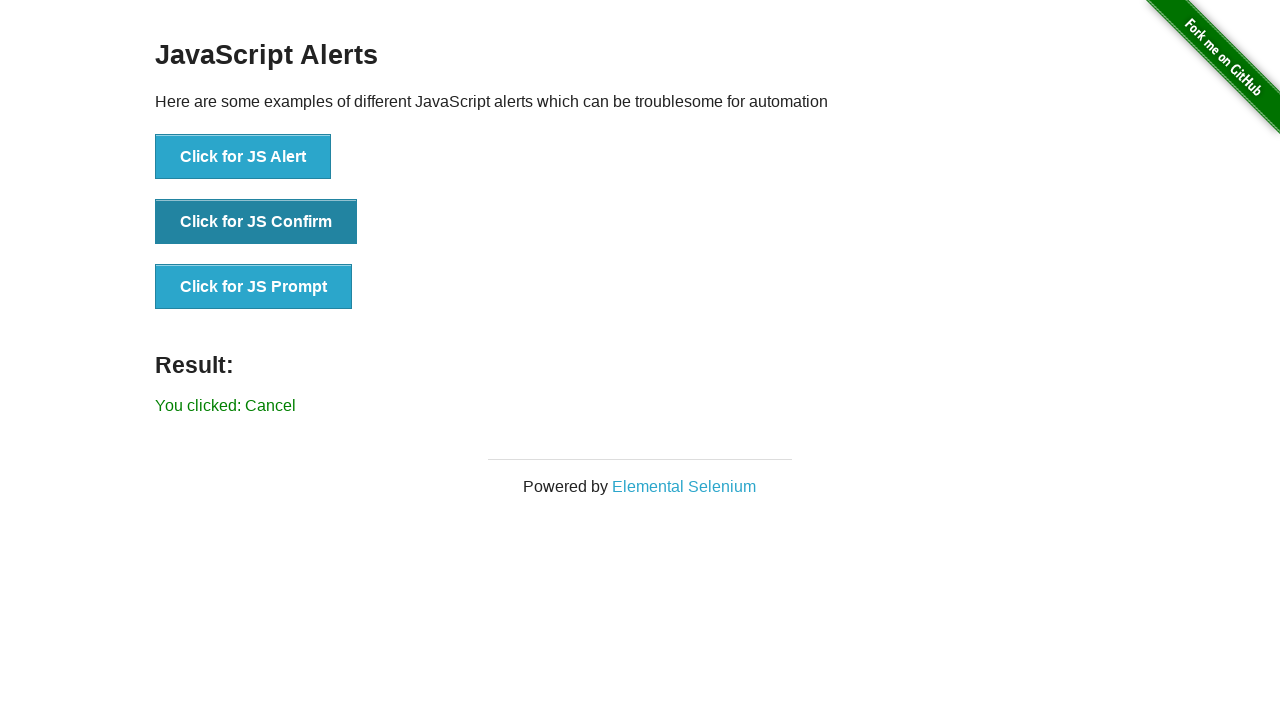

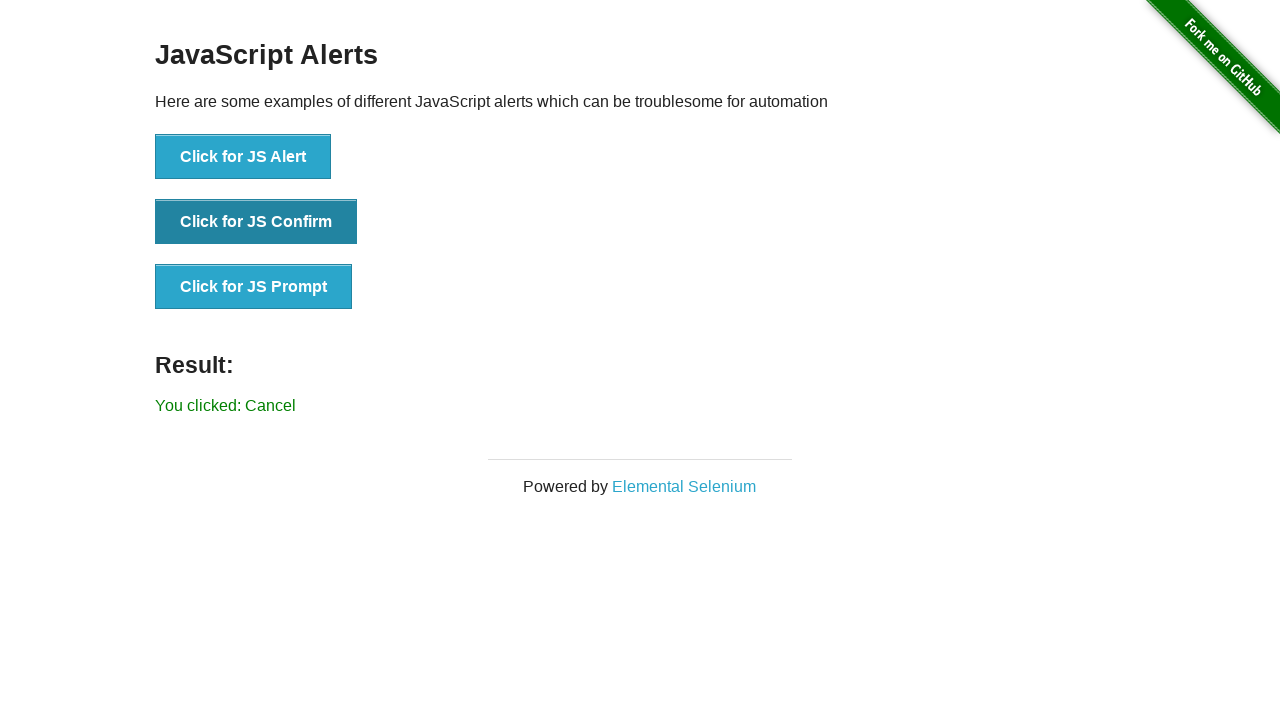